Tests synchronization by refreshing the page, clicking a button, and locating a checkbox element after a delay

Starting URL: https://atidcollege.co.il/Xamples/ex_synchronization.html

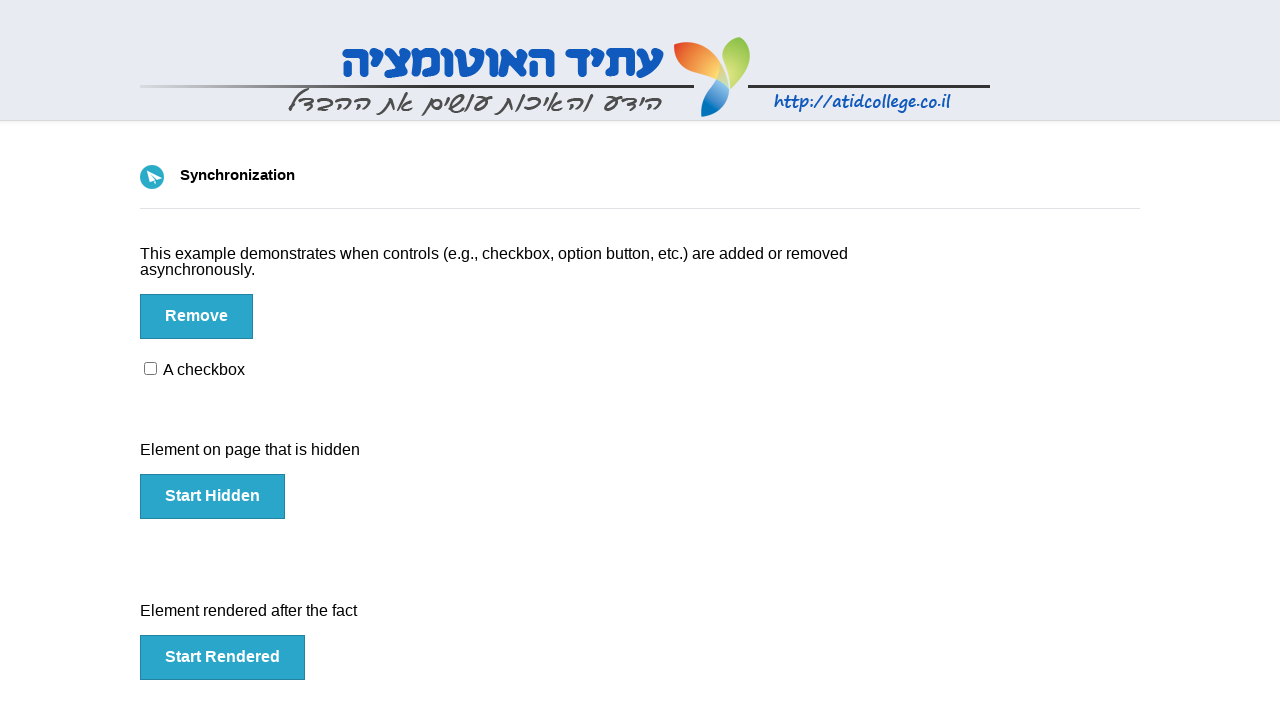

Refreshed the page
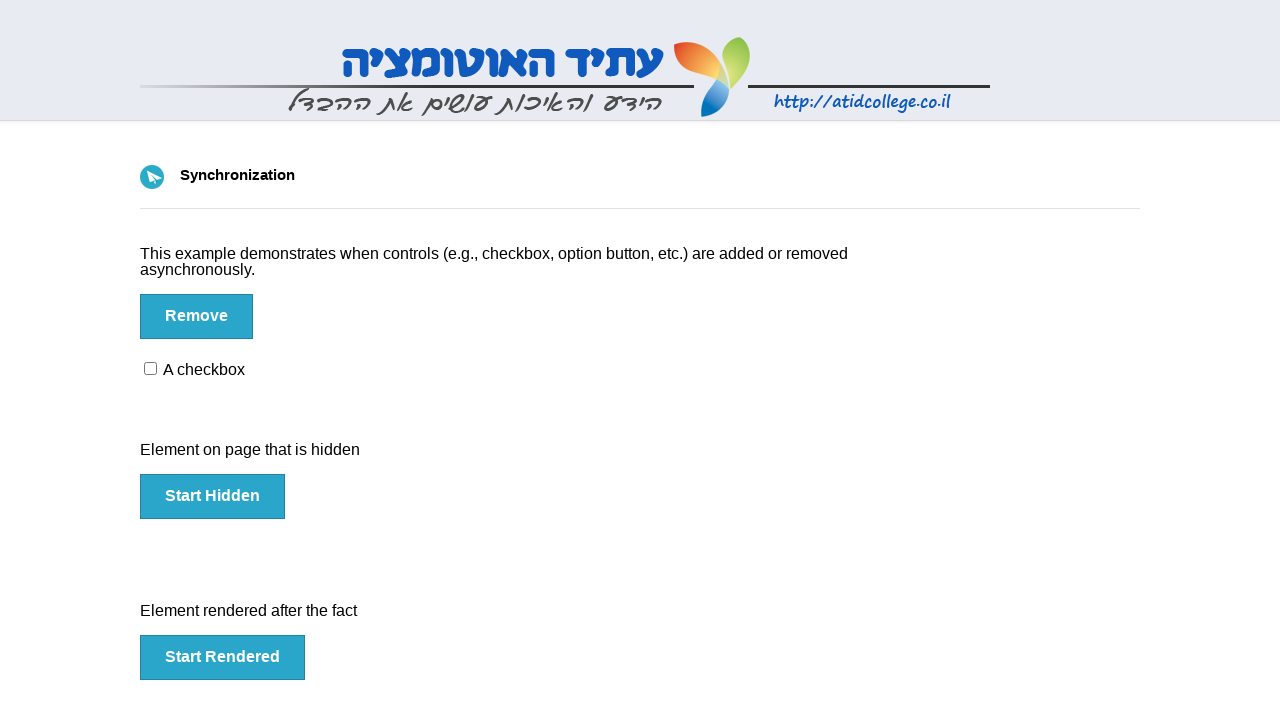

Clicked button to trigger element appearance at (196, 316) on #btn
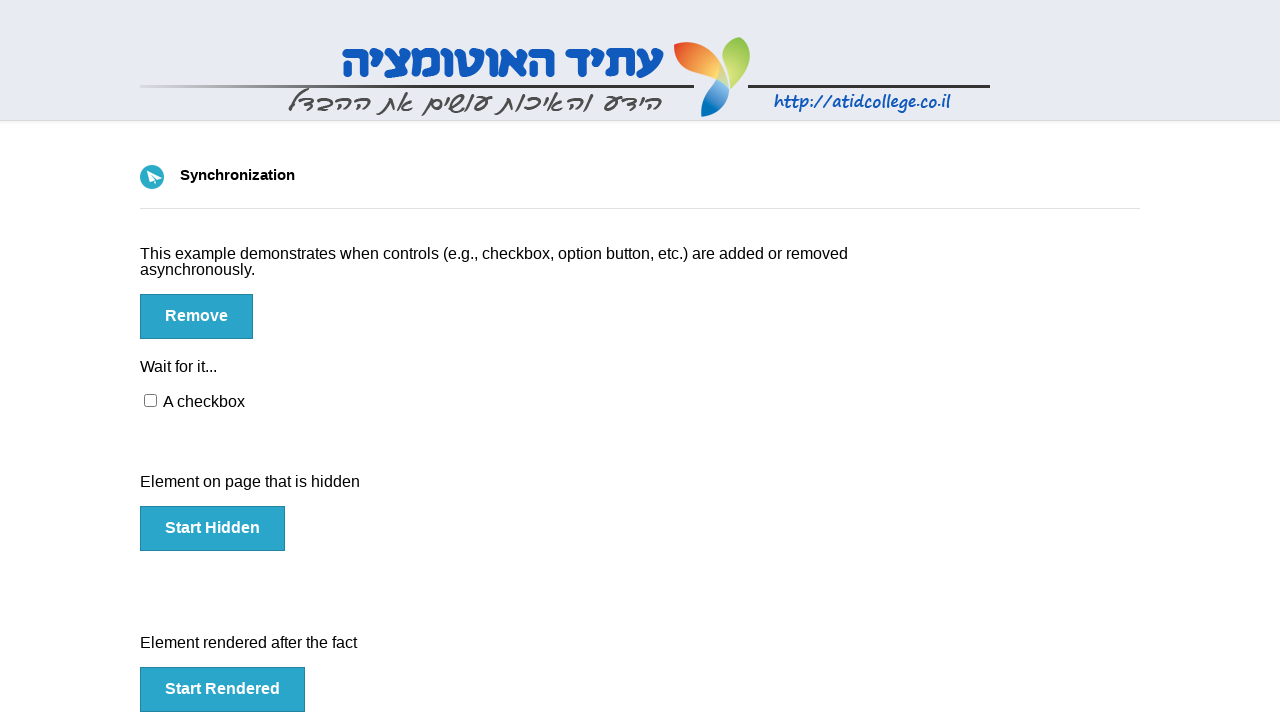

Waited 5 seconds for synchronization
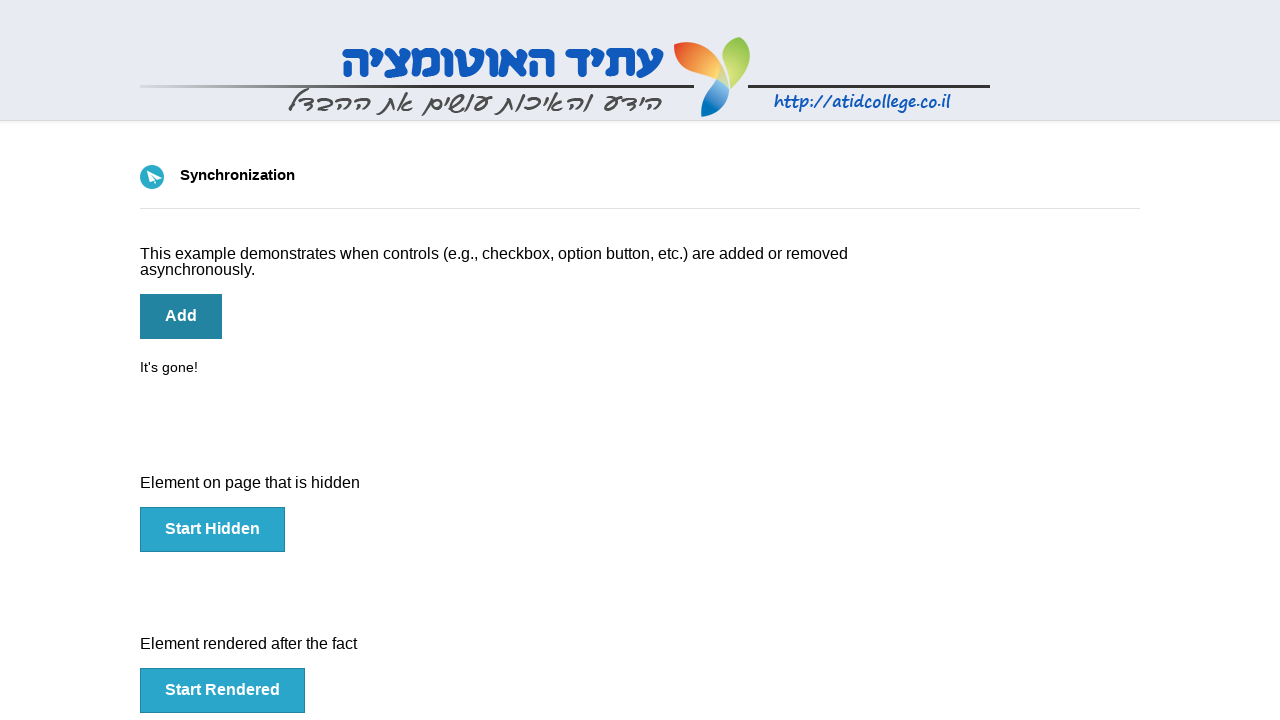

Located checkbox element
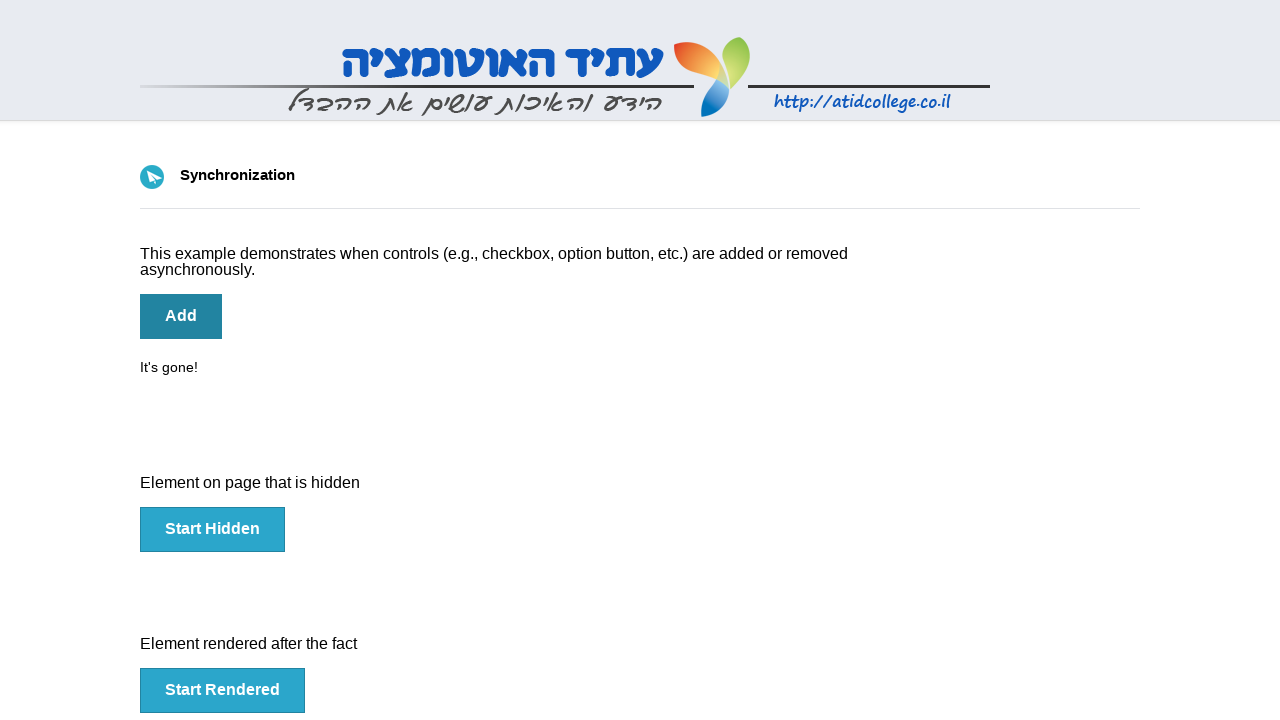

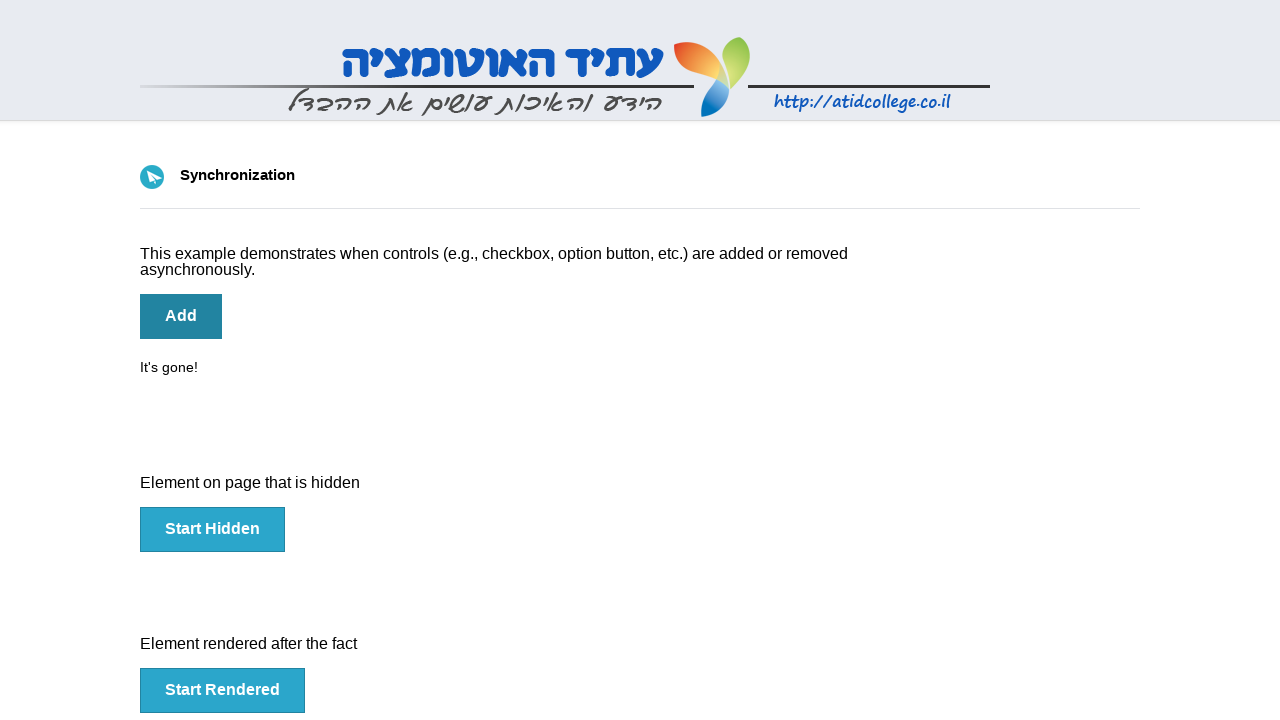